Tests that the Clear completed button displays the correct text when items are completed

Starting URL: https://demo.playwright.dev/todomvc

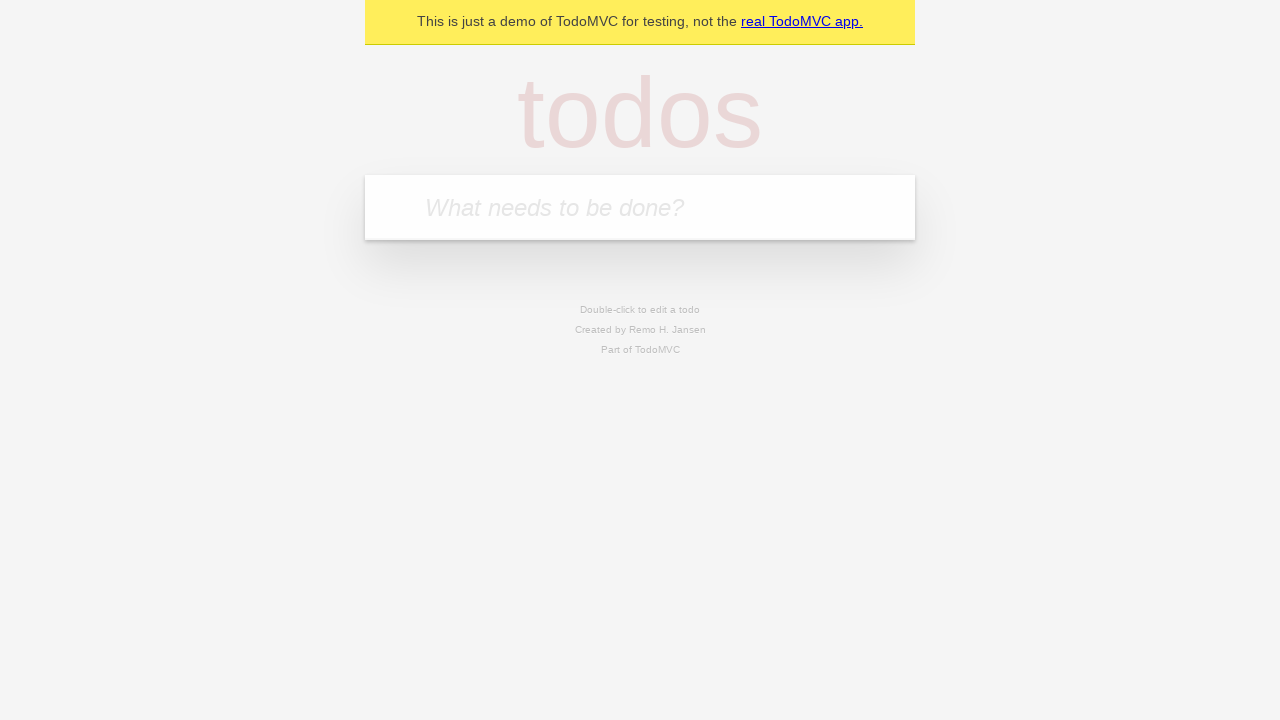

Located the todo input field
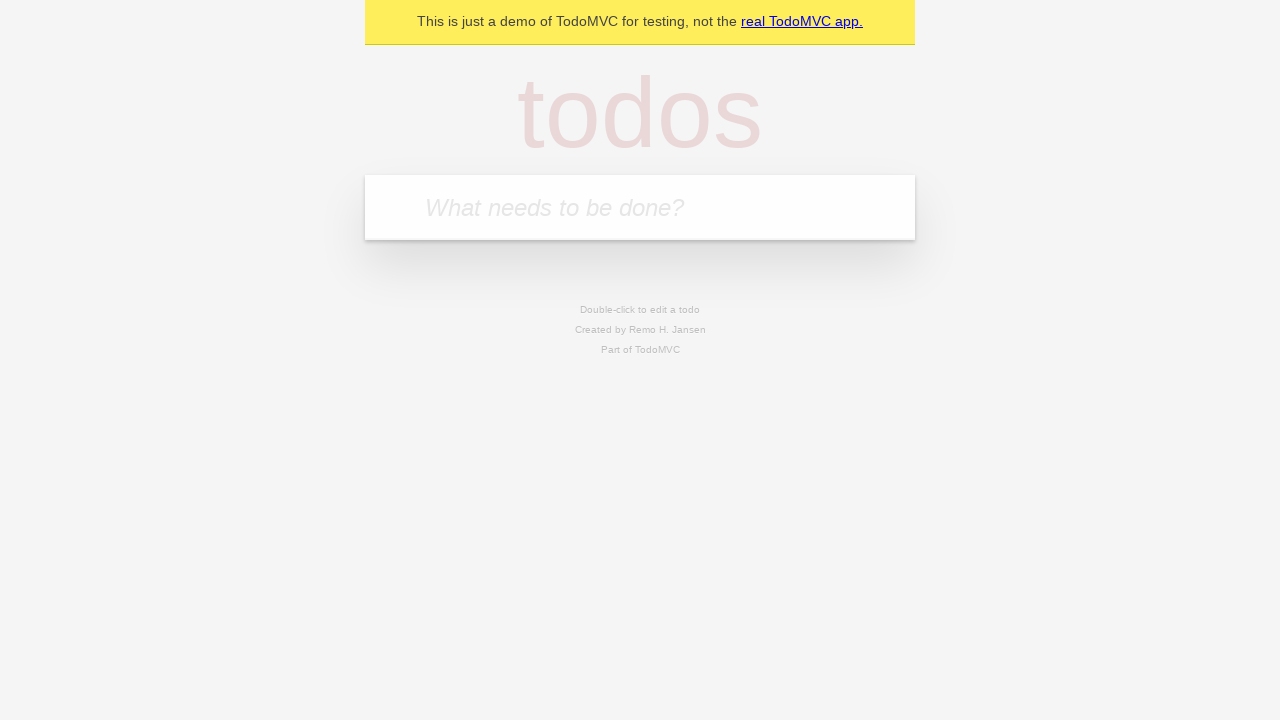

Filled first todo: 'buy some cheese' on internal:attr=[placeholder="What needs to be done?"i]
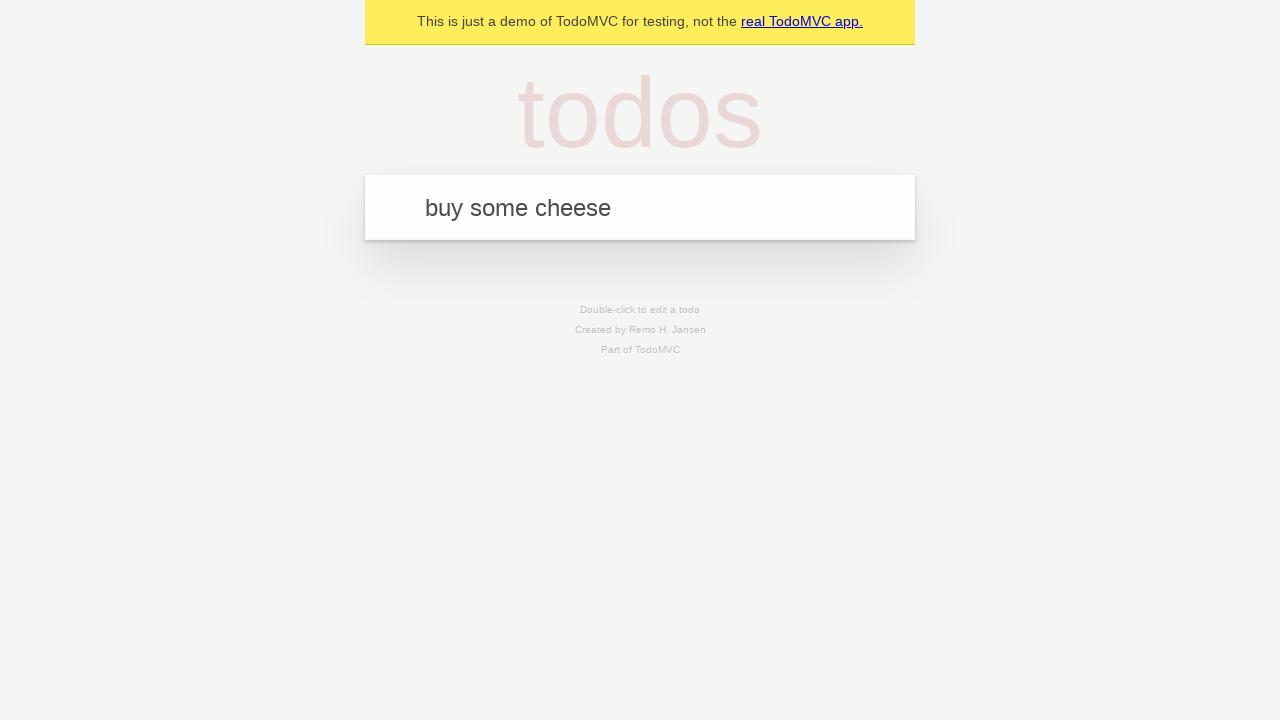

Pressed Enter to add first todo on internal:attr=[placeholder="What needs to be done?"i]
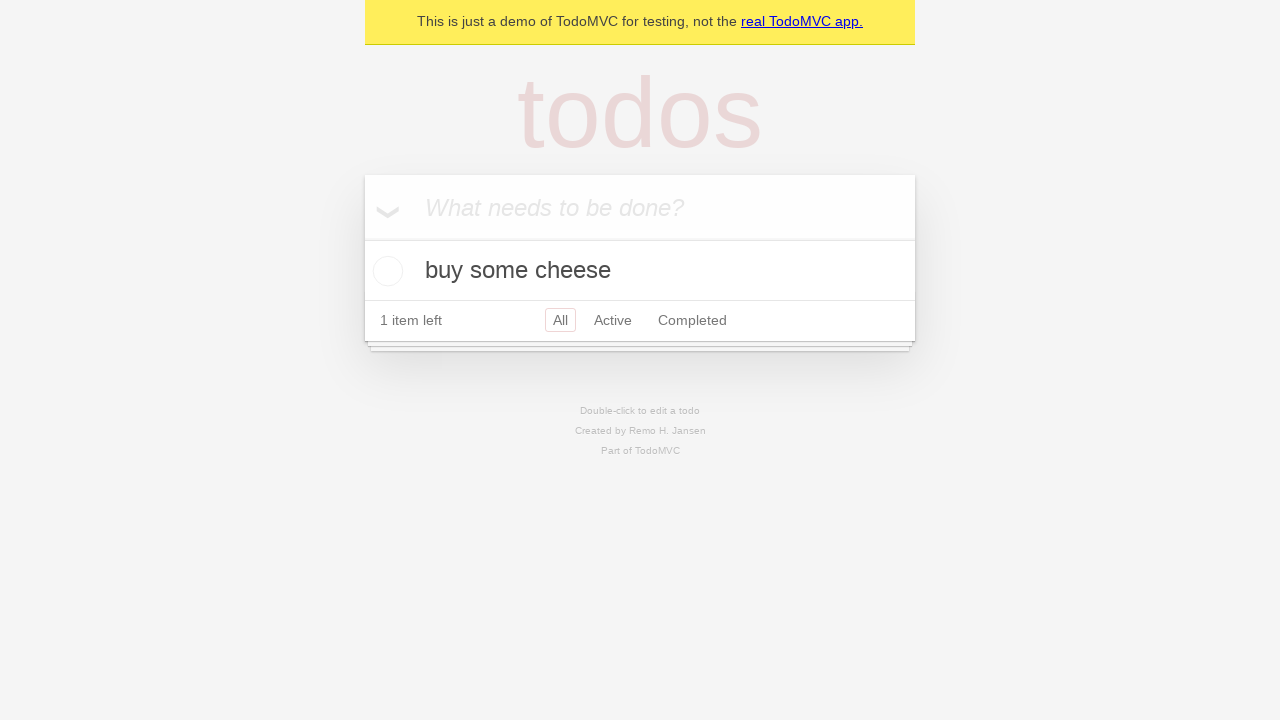

Filled second todo: 'feed the cat' on internal:attr=[placeholder="What needs to be done?"i]
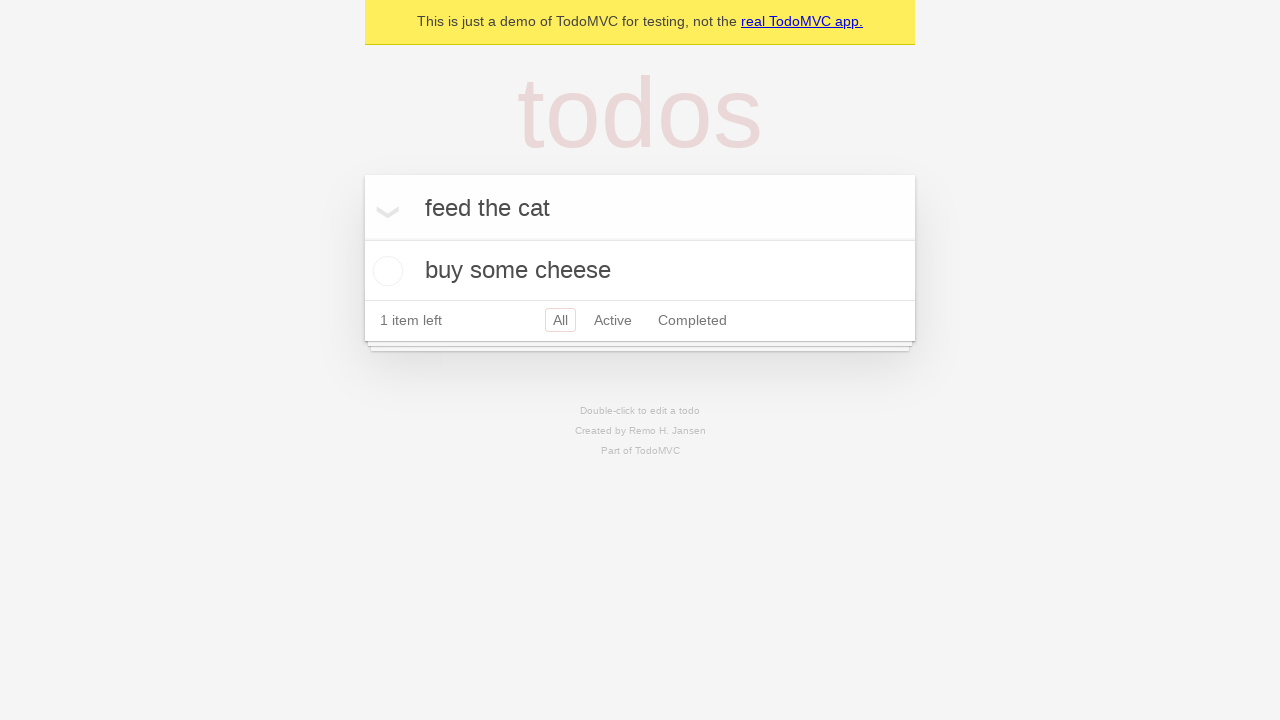

Pressed Enter to add second todo on internal:attr=[placeholder="What needs to be done?"i]
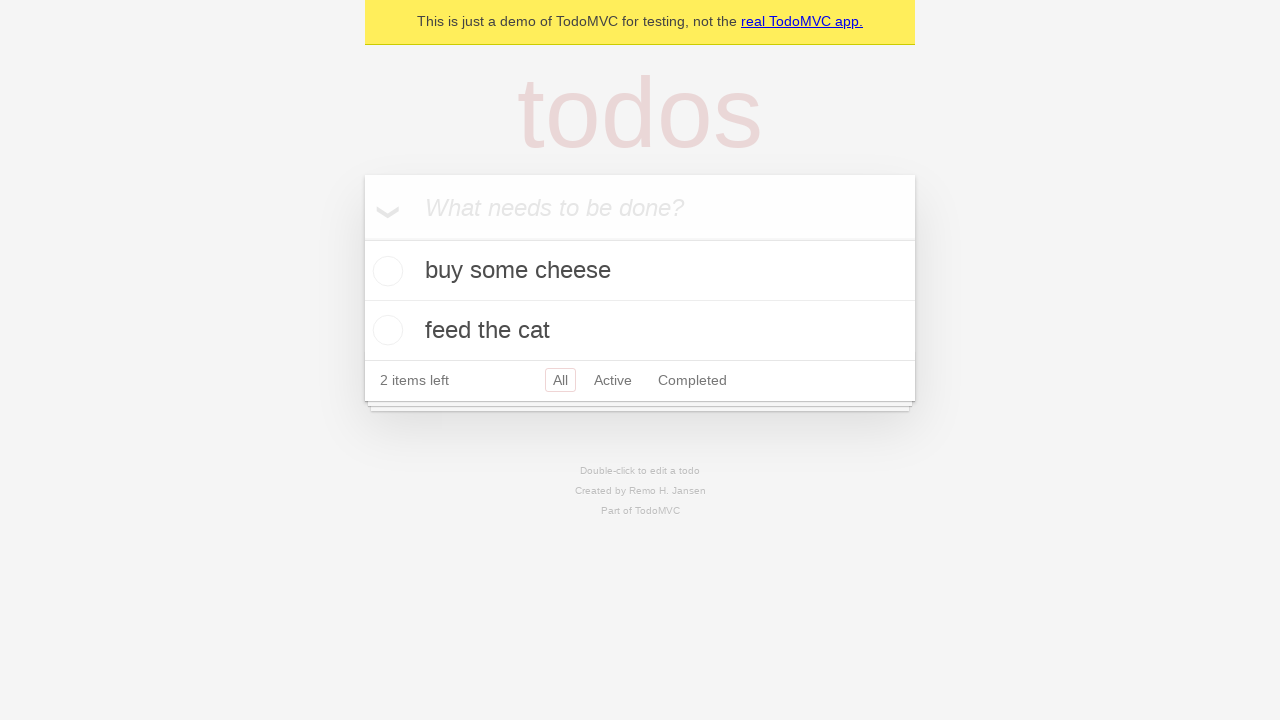

Filled third todo: 'book a doctors appointment' on internal:attr=[placeholder="What needs to be done?"i]
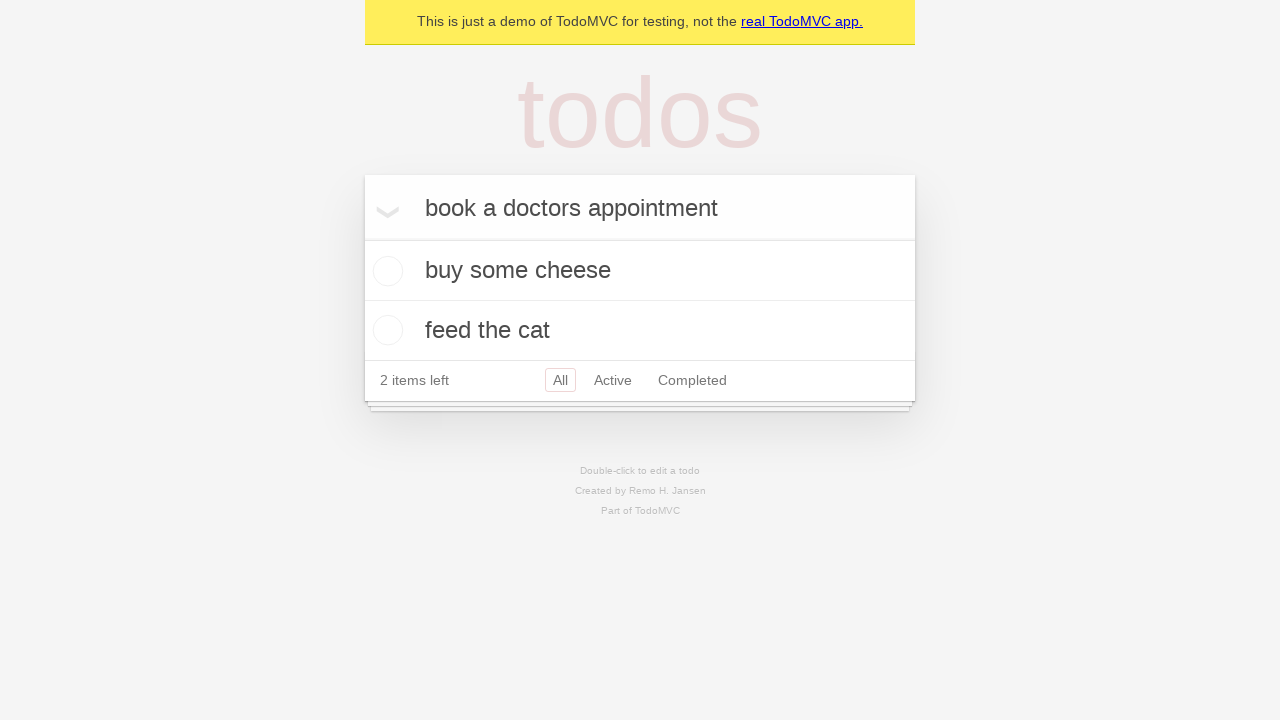

Pressed Enter to add third todo on internal:attr=[placeholder="What needs to be done?"i]
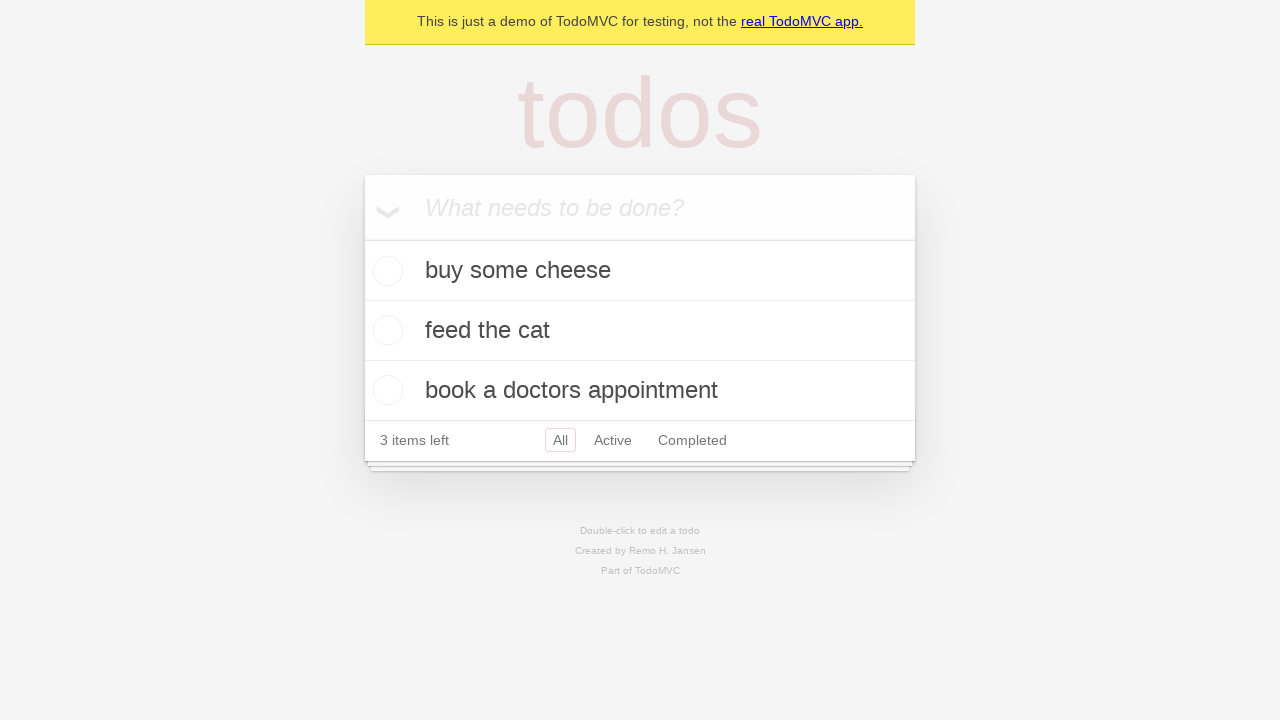

Checked the first todo item to mark it as completed at (385, 271) on .todo-list li .toggle >> nth=0
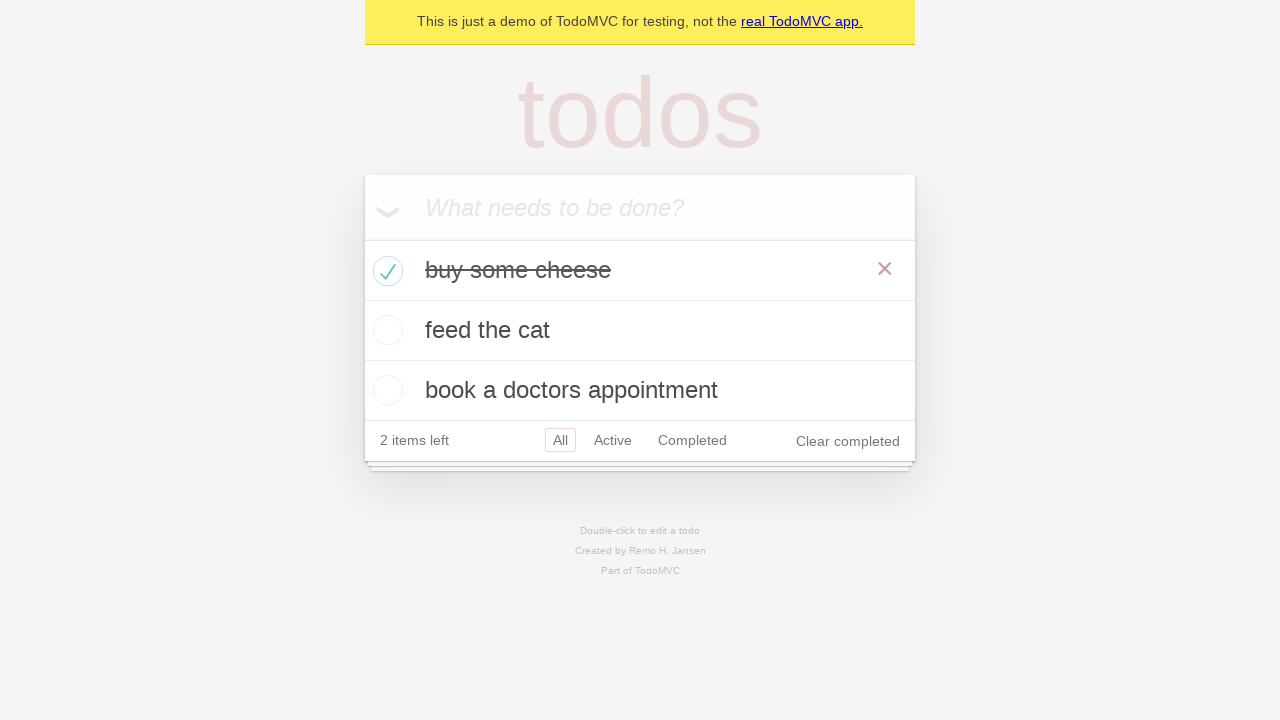

Waited for 'Clear completed' button to appear and verified it displays correct text
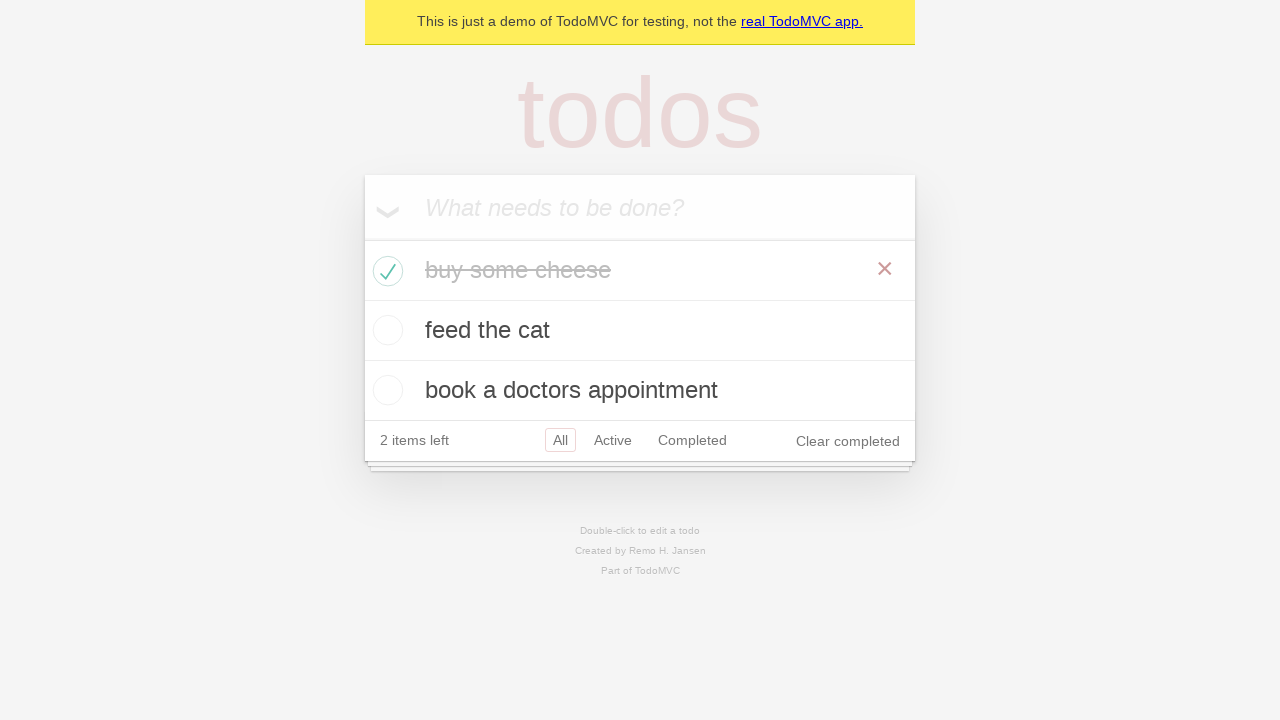

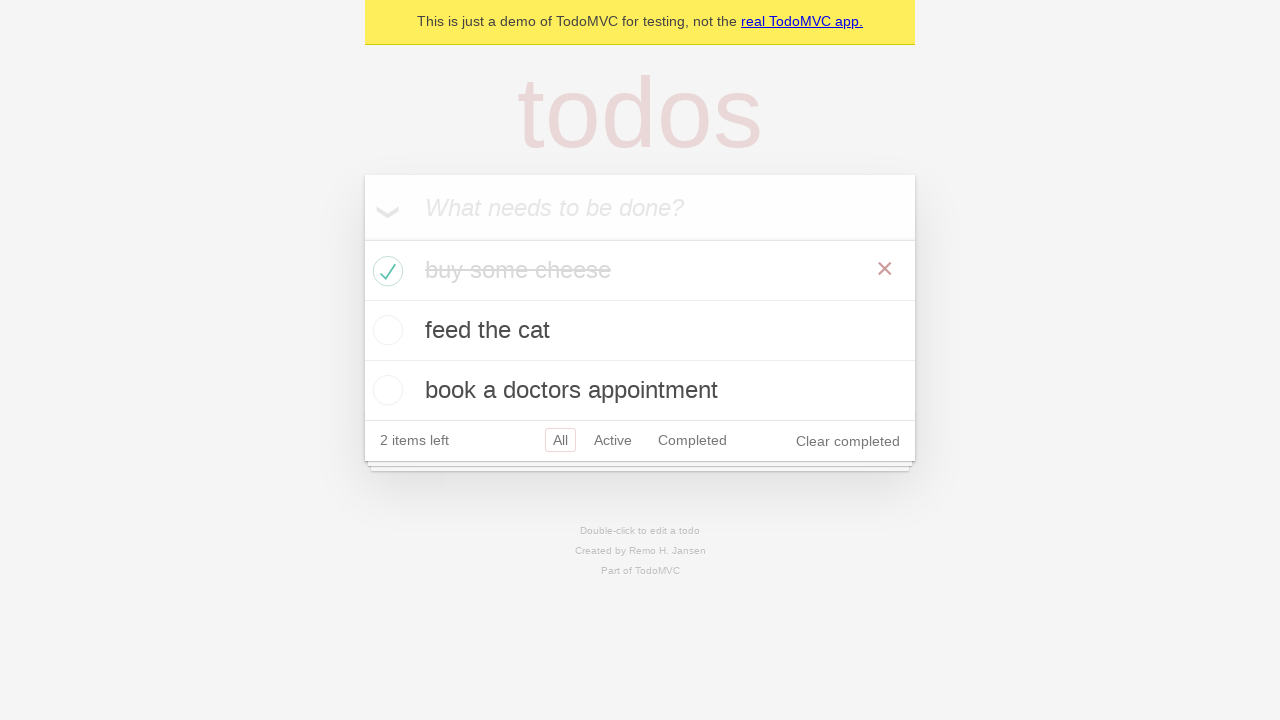